Tests checkbox toggle functionality by clicking checkboxes on and off and verifying their checked states.

Starting URL: https://the-internet.herokuapp.com/checkboxes

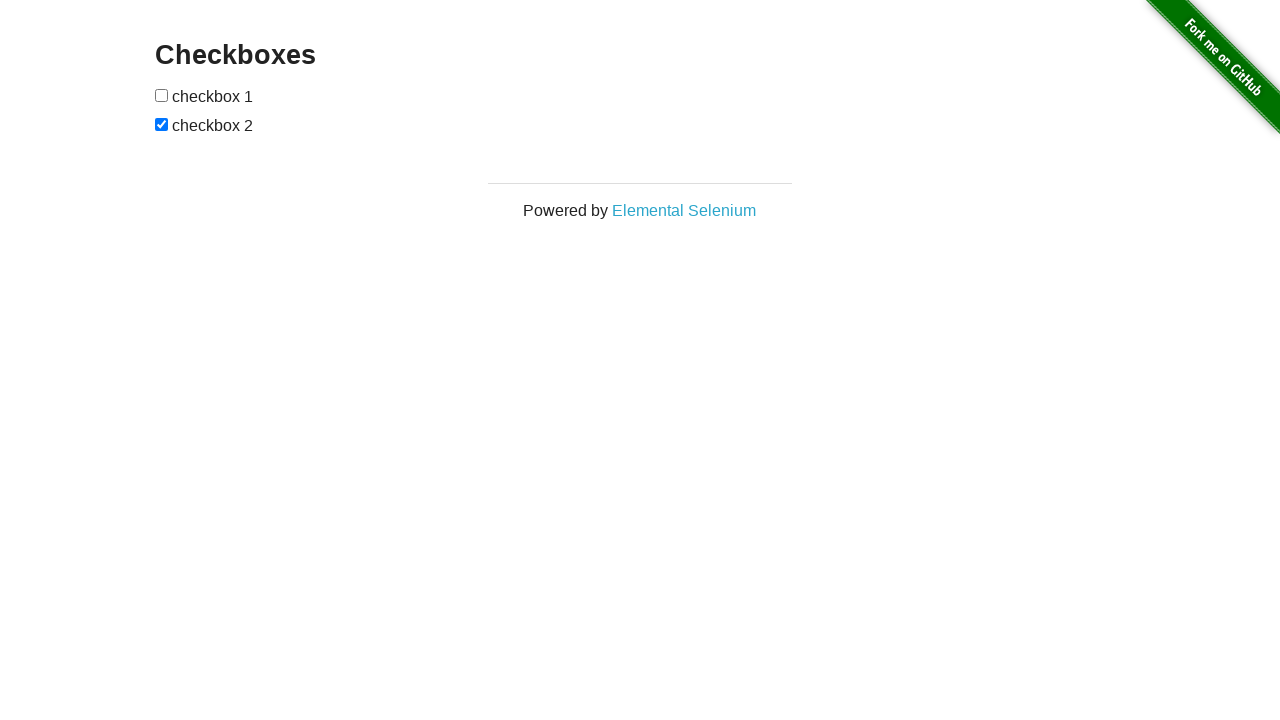

Clicked first checkbox to check it at (162, 95) on xpath=//*[@id='checkboxes']/input[1]
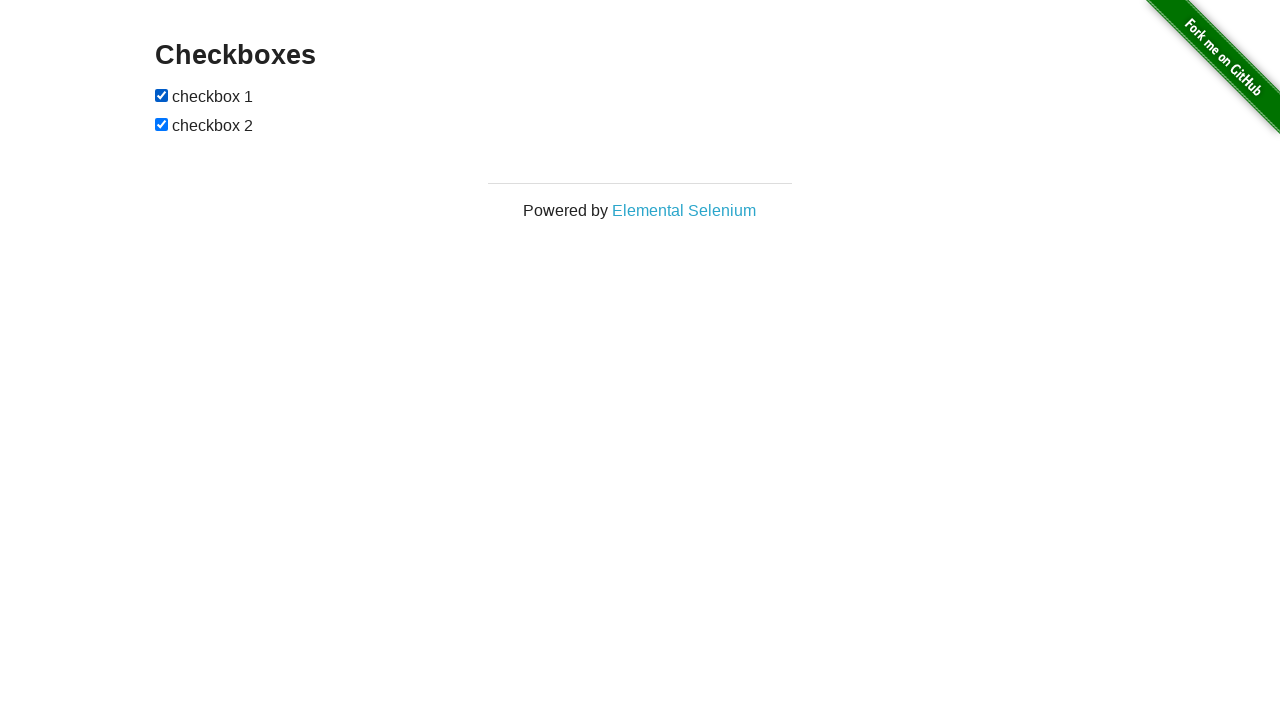

Clicked first checkbox again to uncheck it at (162, 95) on xpath=//*[@id='checkboxes']/input[1]
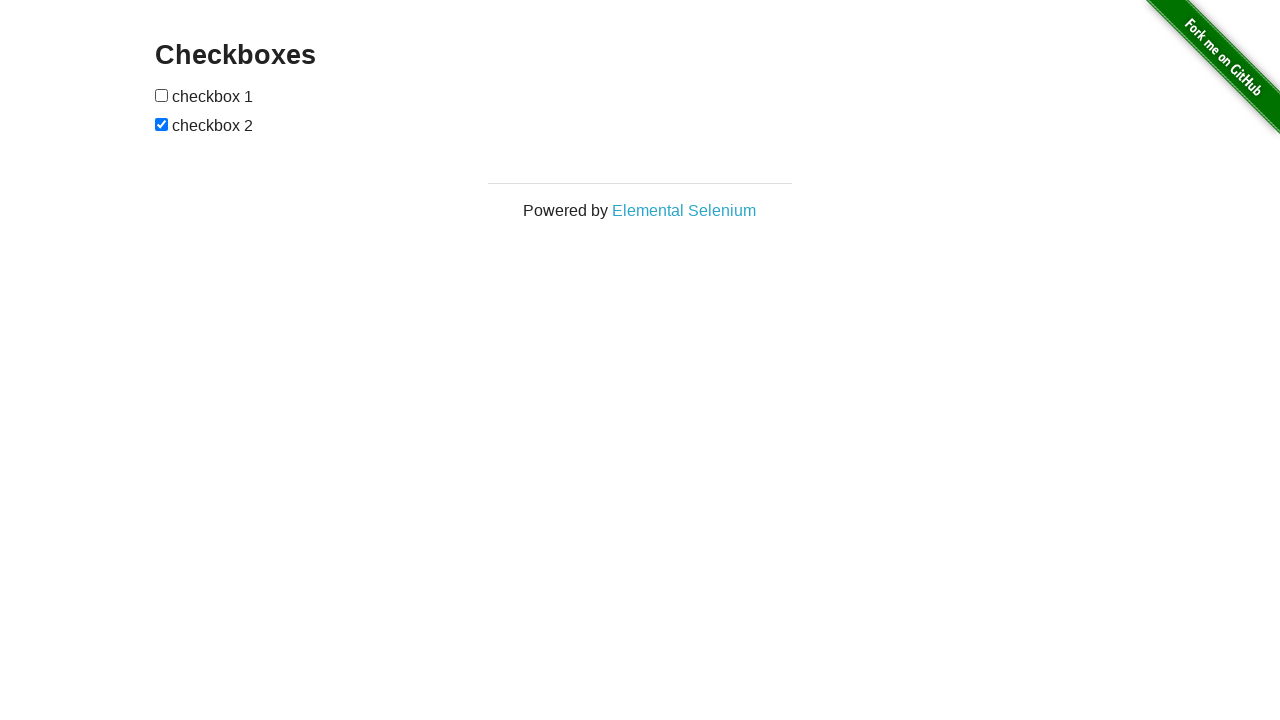

Clicked second checkbox to uncheck it at (162, 124) on xpath=//*[@id='checkboxes']/input[2]
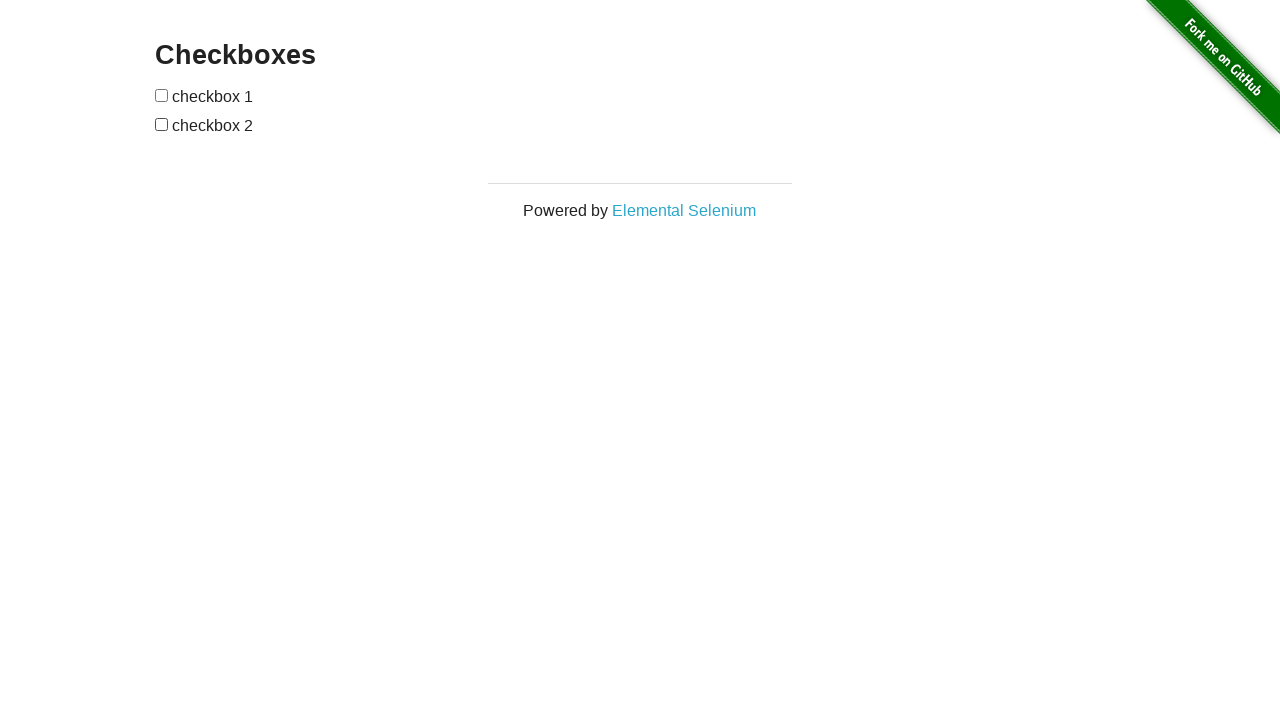

Clicked second checkbox again to check it at (162, 124) on xpath=//*[@id='checkboxes']/input[2]
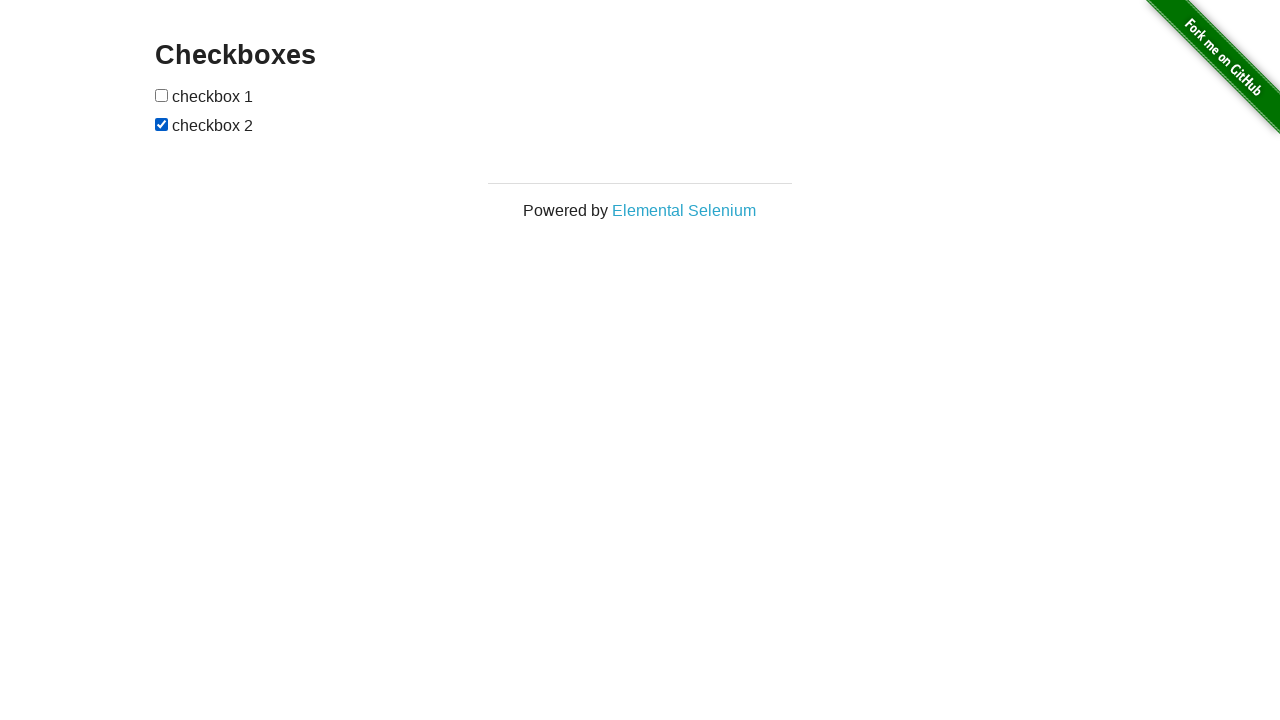

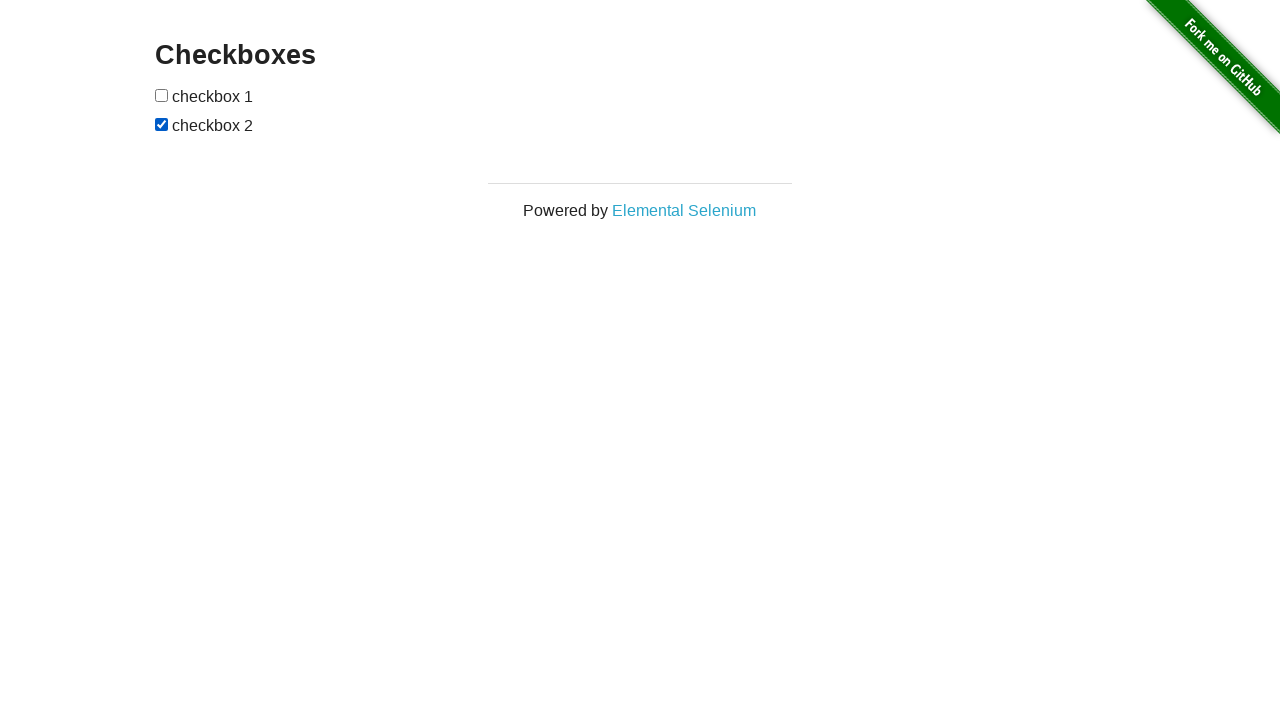